Tests jQuery UI drag and drop functionality by dragging an element and dropping it onto a target area within an iframe

Starting URL: https://jqueryui.com/droppable/

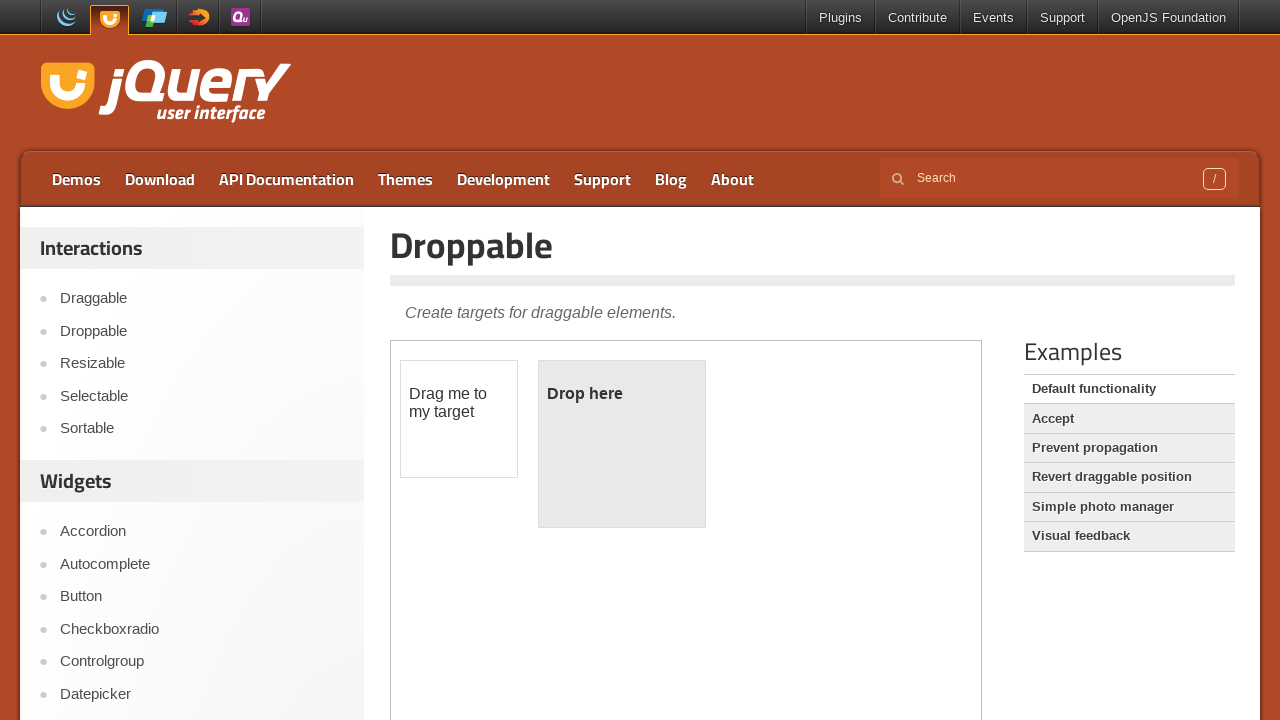

Located the first iframe containing drag and drop demo
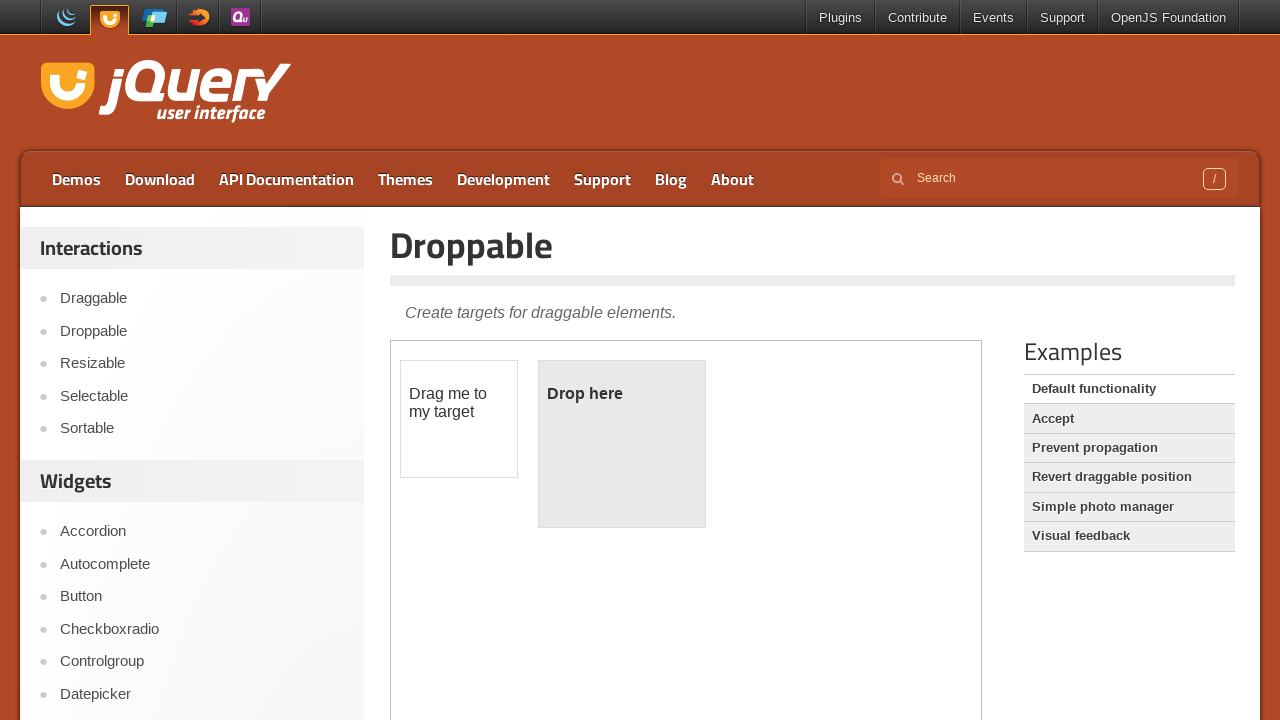

Located the draggable element with id 'draggable'
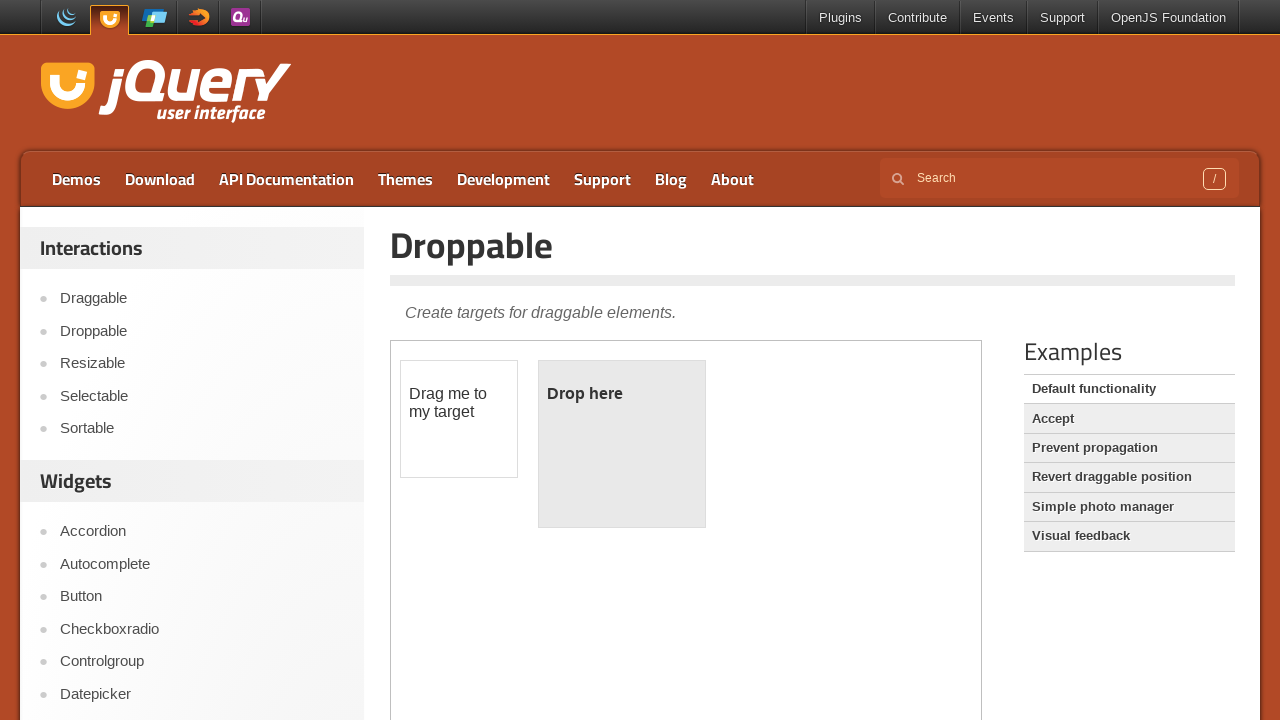

Located the droppable target area with id 'droppable'
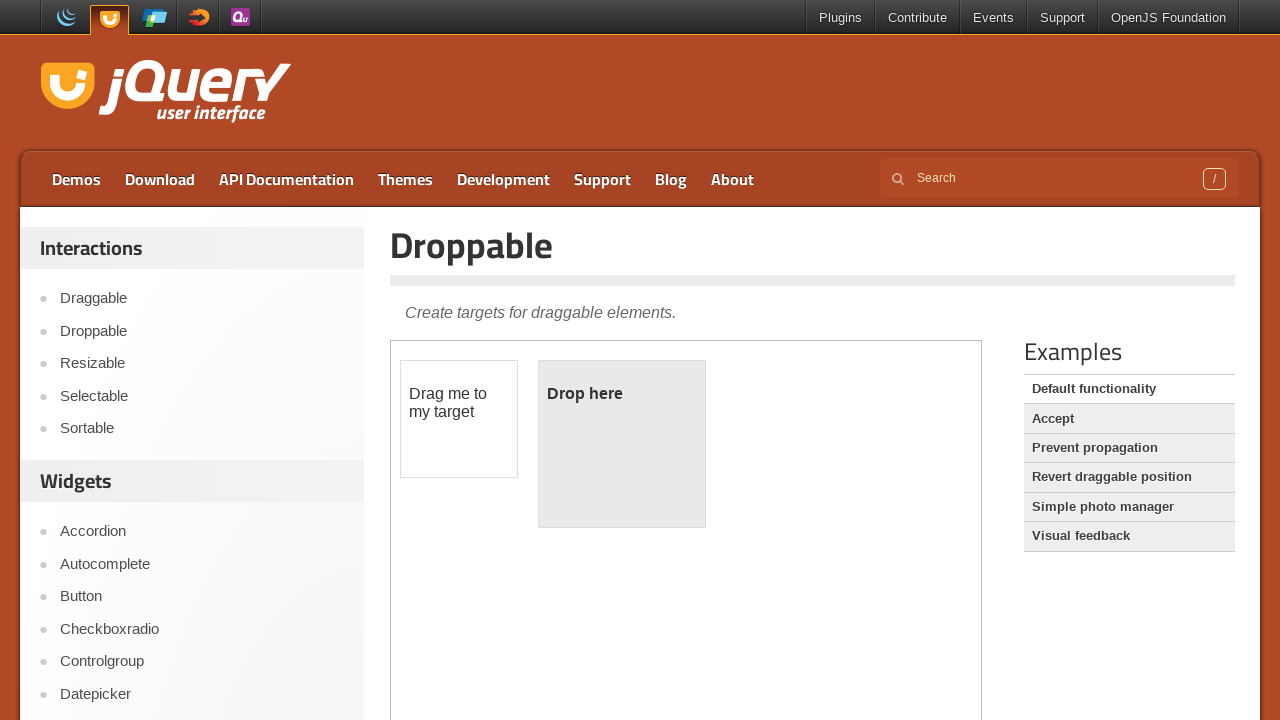

Dragged the draggable element onto the droppable target at (622, 444)
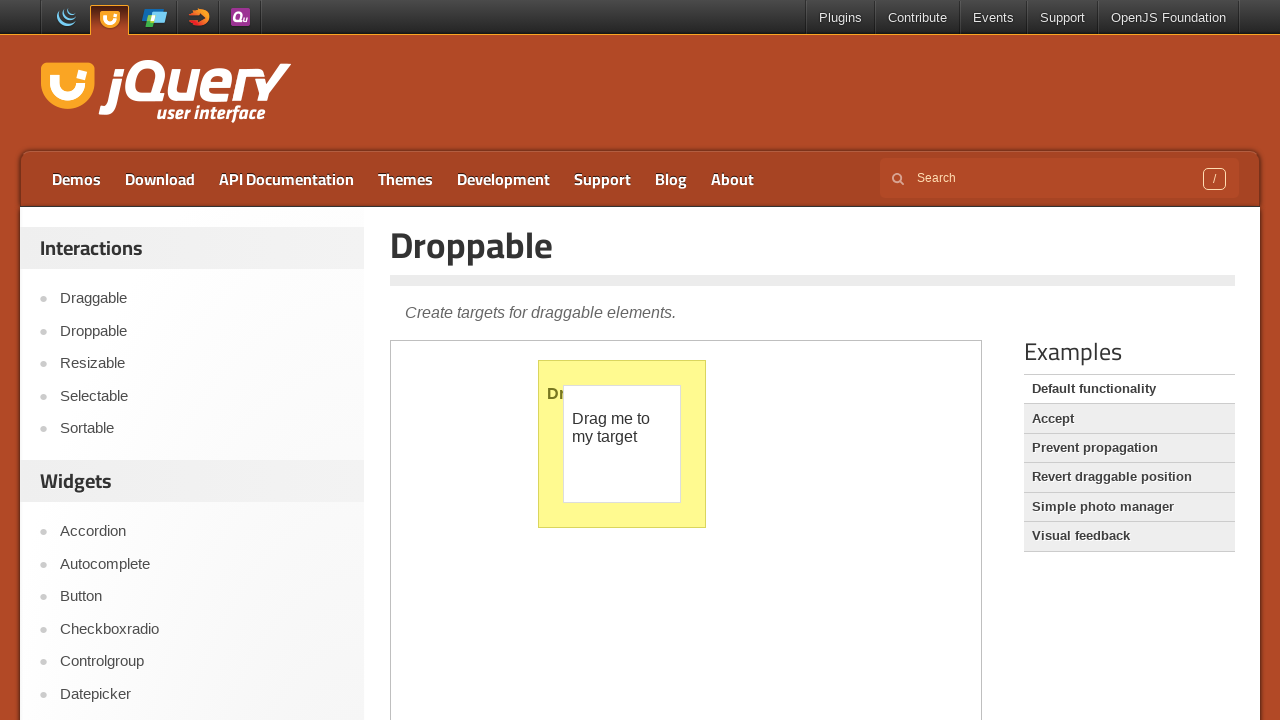

Waited 4000ms to observe the drag and drop result
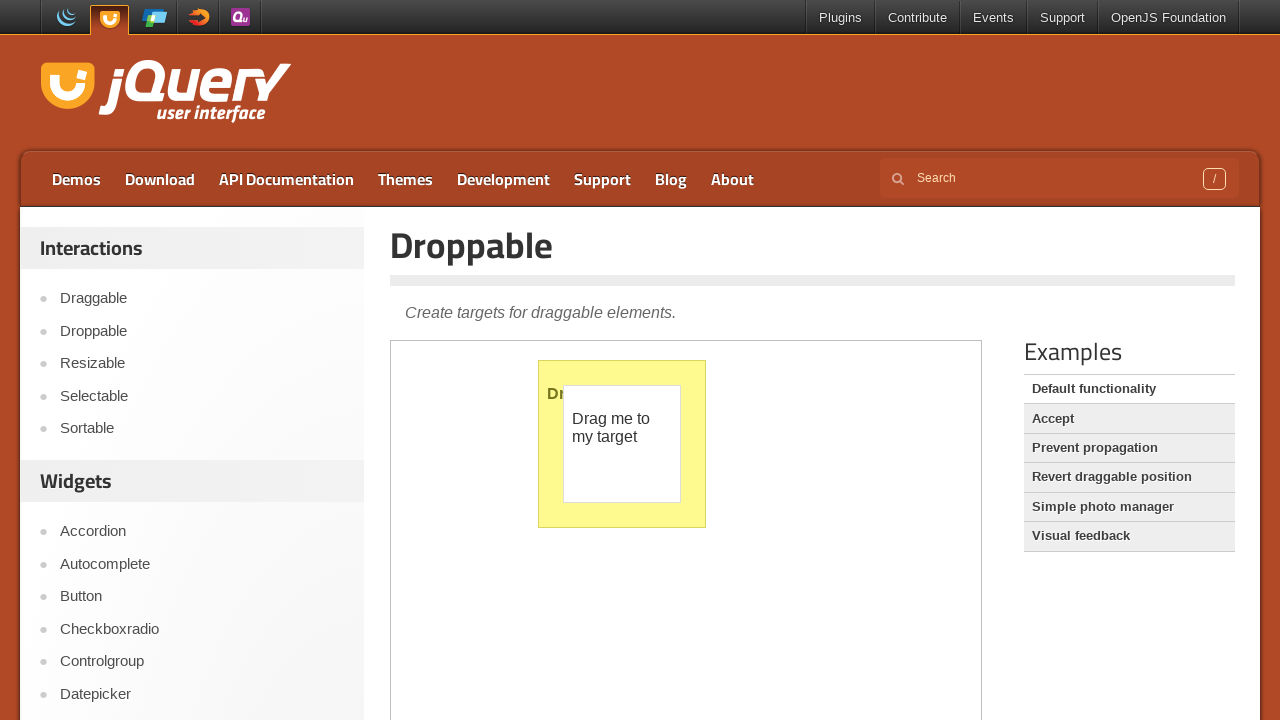

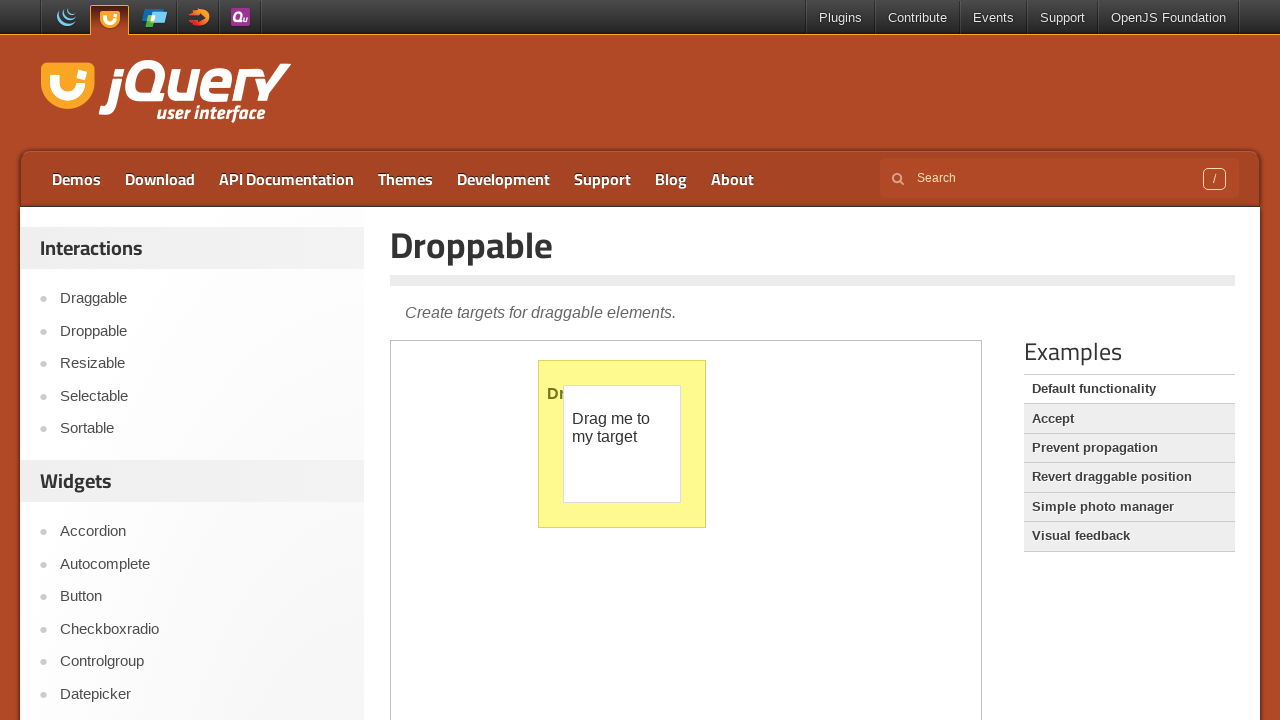